Simple navigation test that opens the YouTube homepage

Starting URL: https://www.youtube.com/

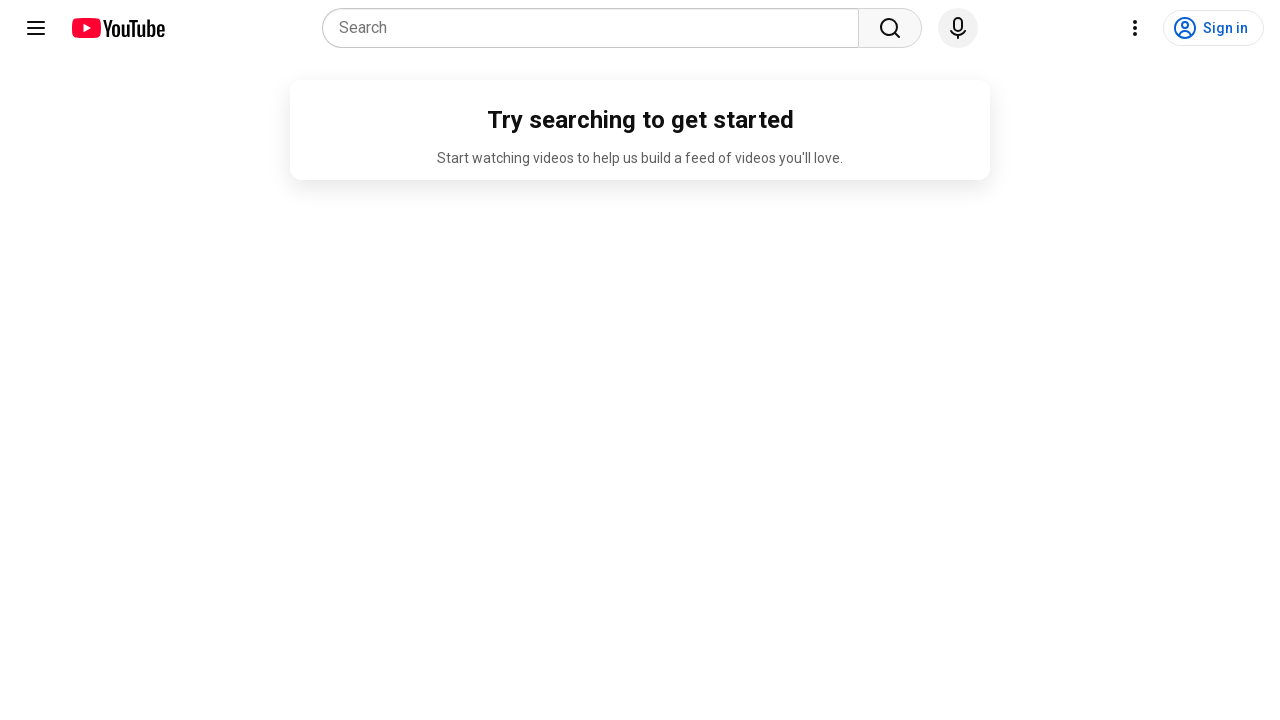

Navigated to YouTube homepage
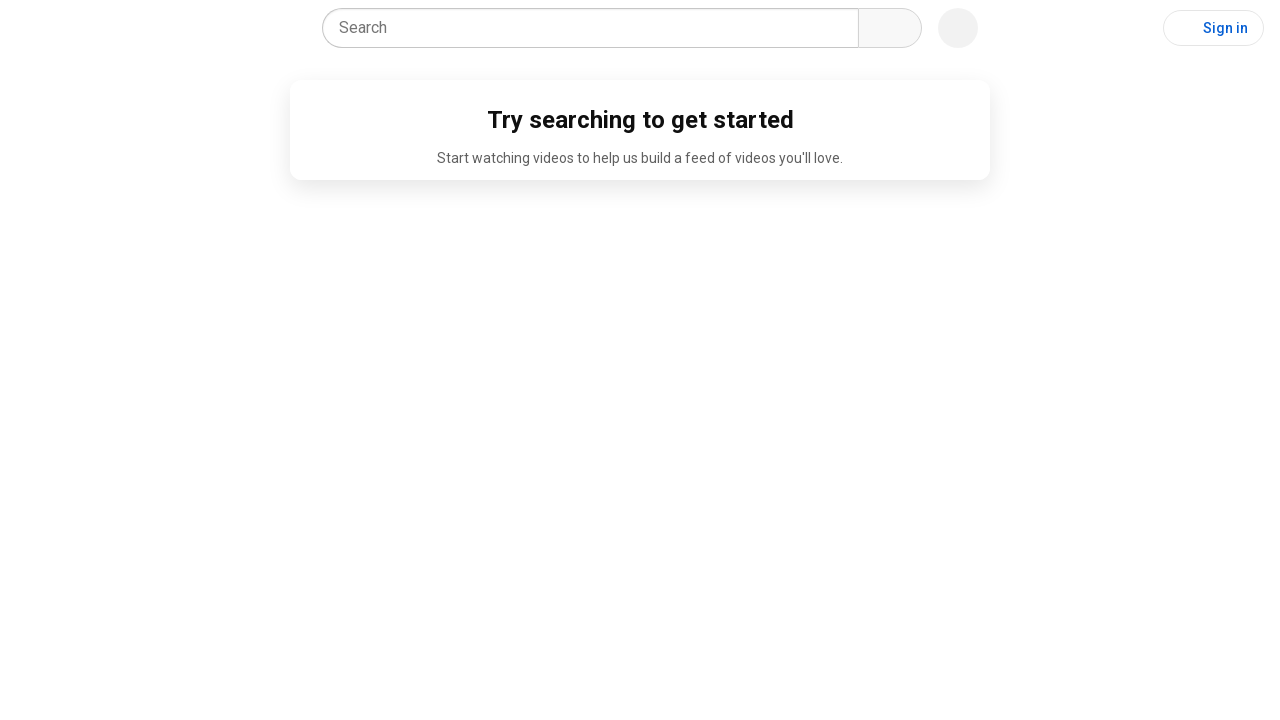

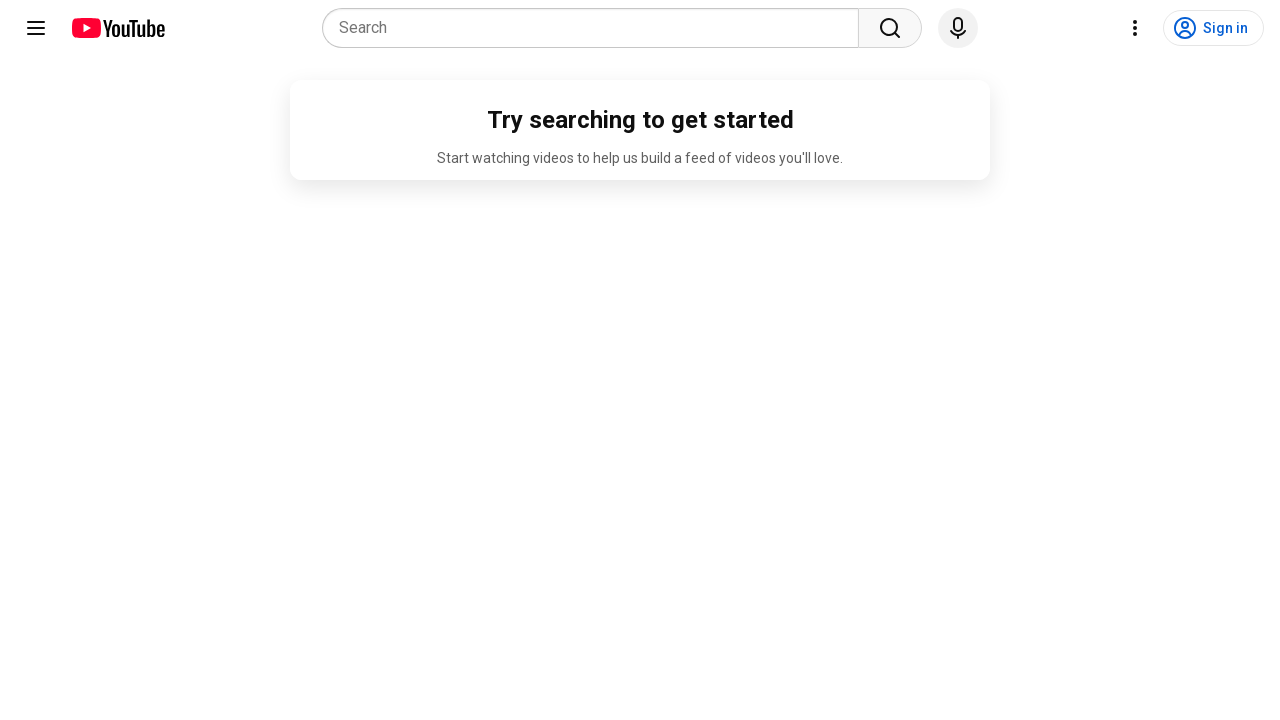